Tests JavaScript alert handling by interacting with three different types of alerts: simple alert, confirm dialog, and prompt dialog

Starting URL: https://the-internet.herokuapp.com/javascript_alerts

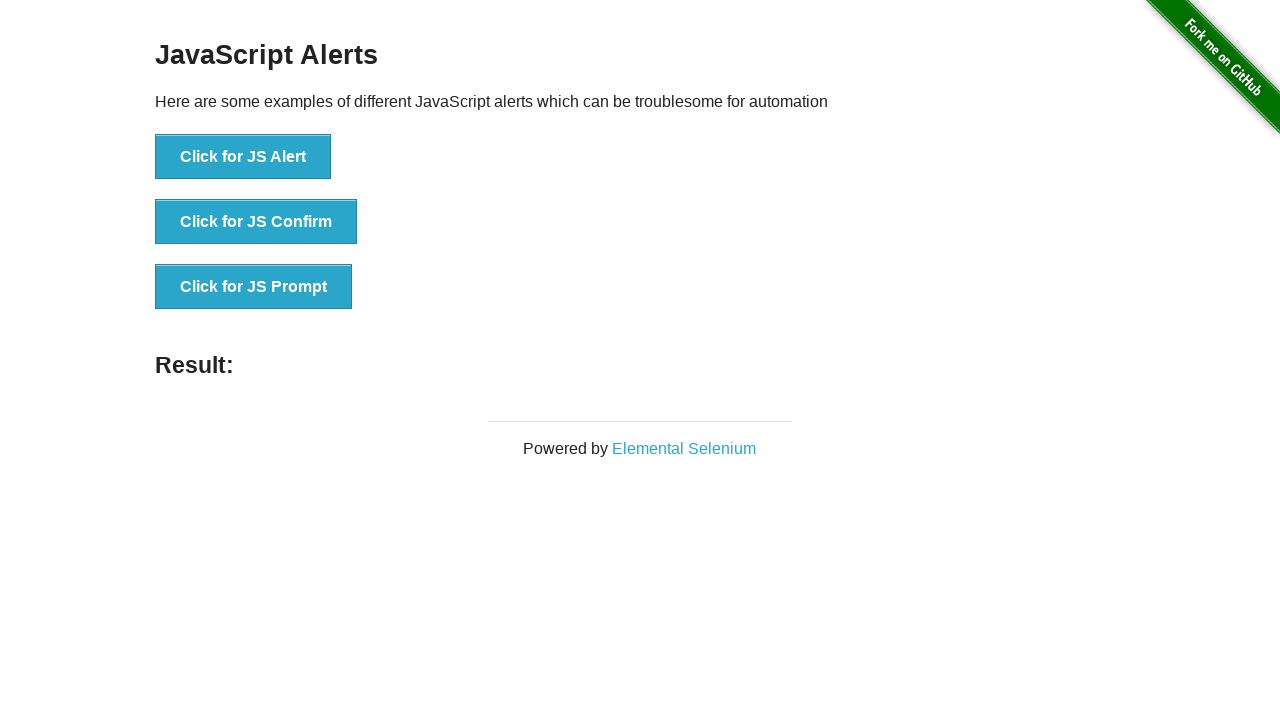

Clicked button to trigger simple alert at (243, 157) on xpath=//*[@id="content"]/div/ul/li[1]/button
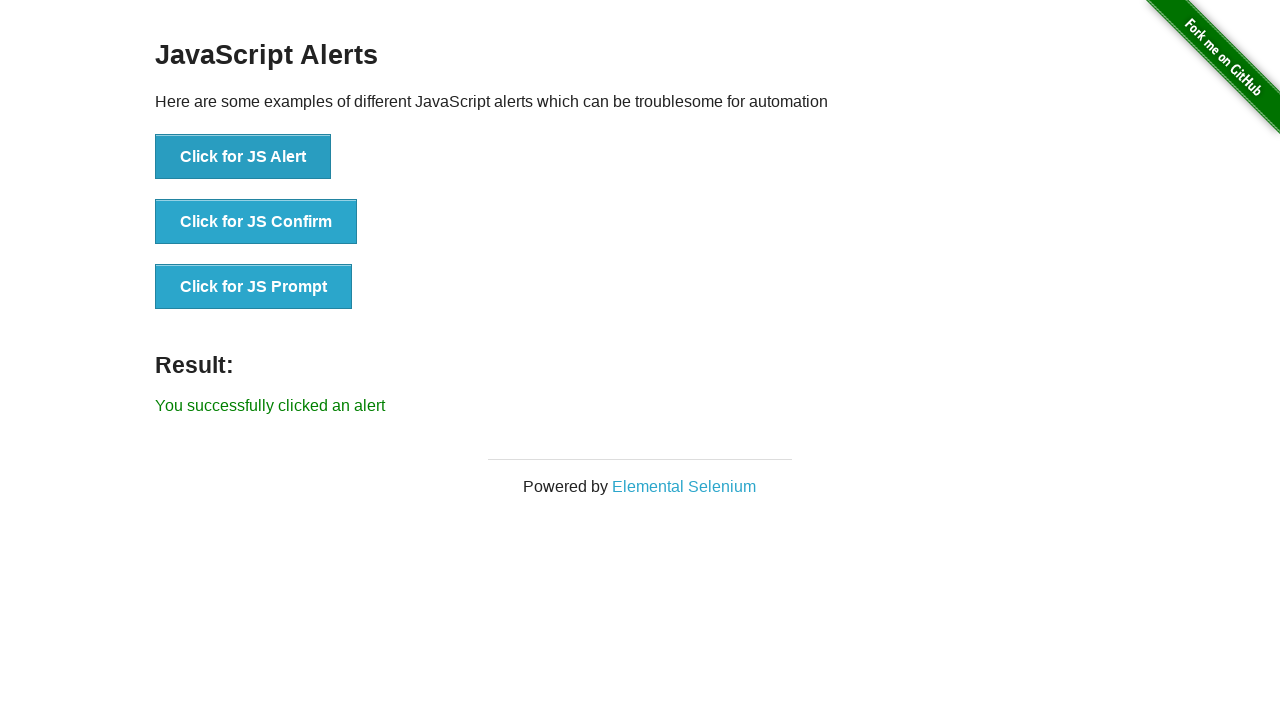

Set up dialog handler to accept simple alert
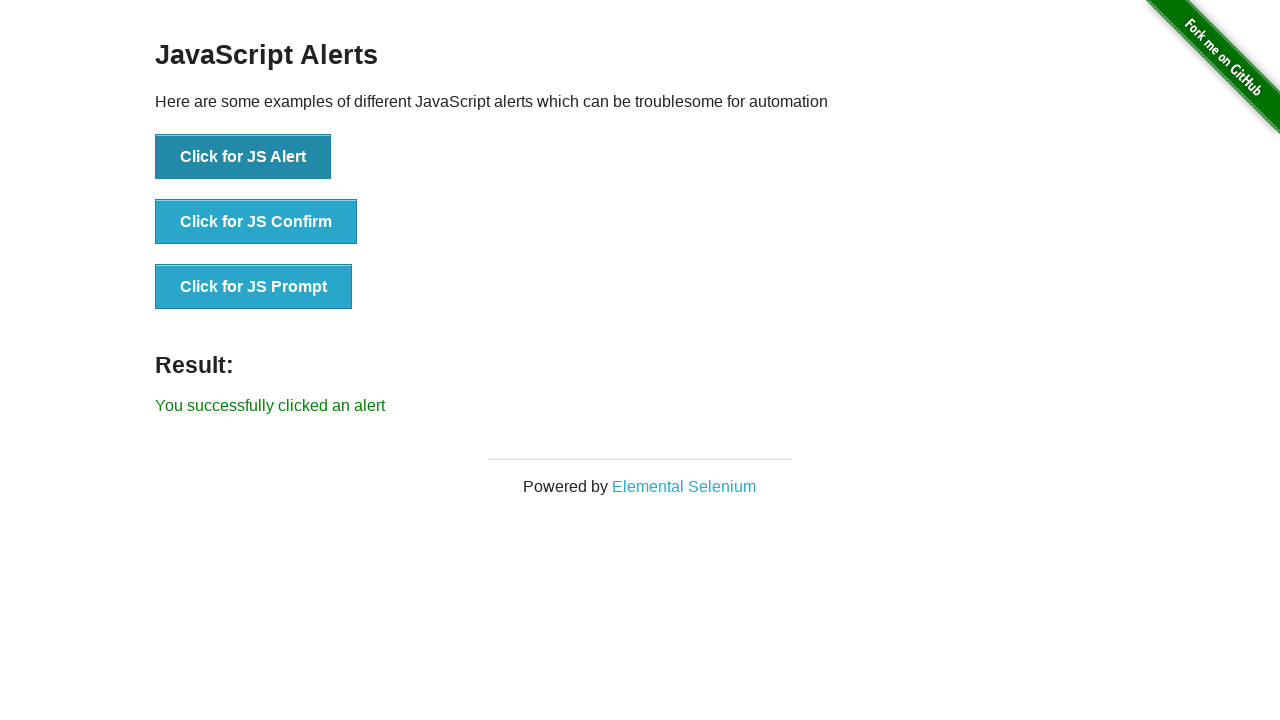

Clicked button to trigger confirm dialog at (256, 222) on xpath=//*[@id="content"]/div/ul/li[2]/button
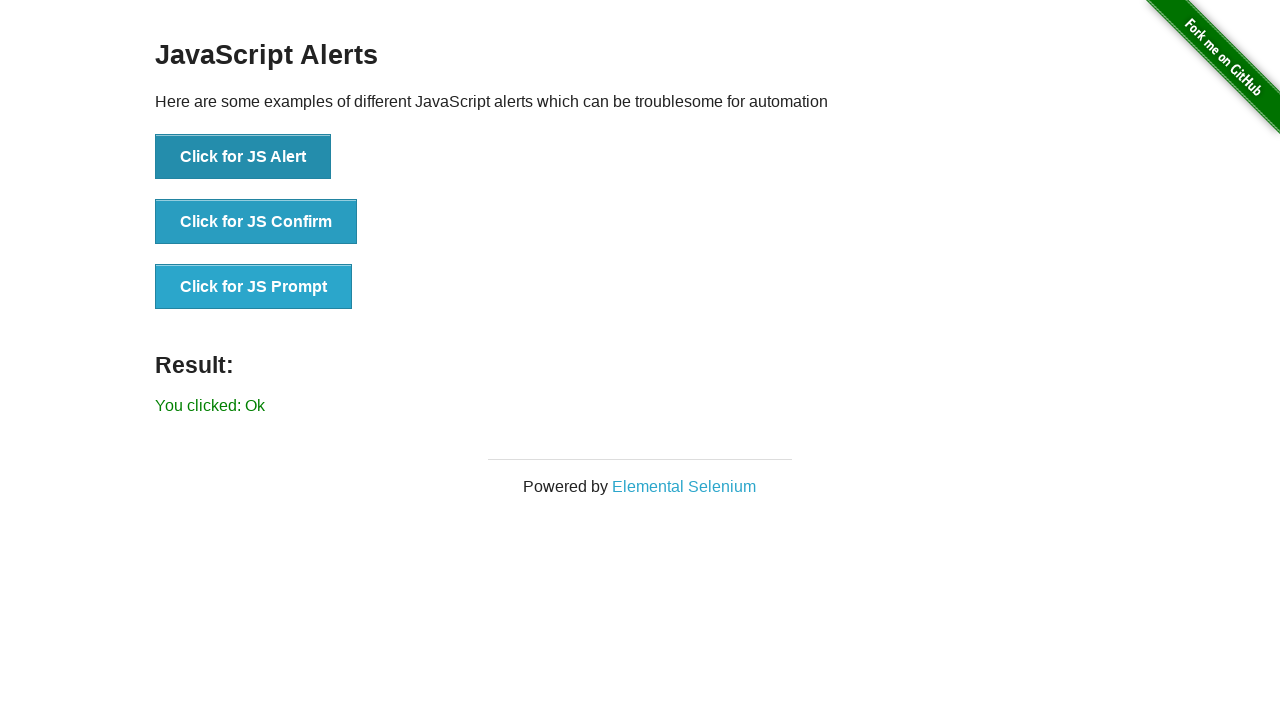

Set up dialog handler to dismiss confirm dialog
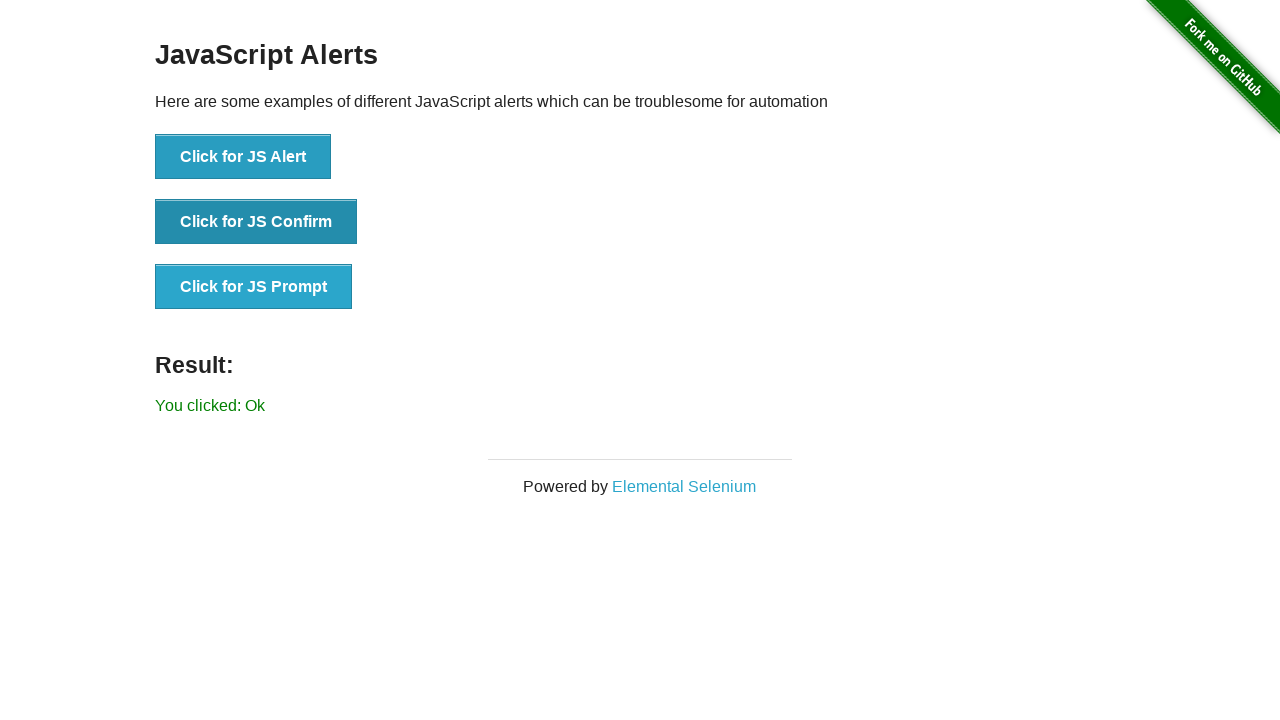

Clicked button to trigger confirm dialog again and dismissed it at (256, 222) on xpath=//*[@id="content"]/div/ul/li[2]/button
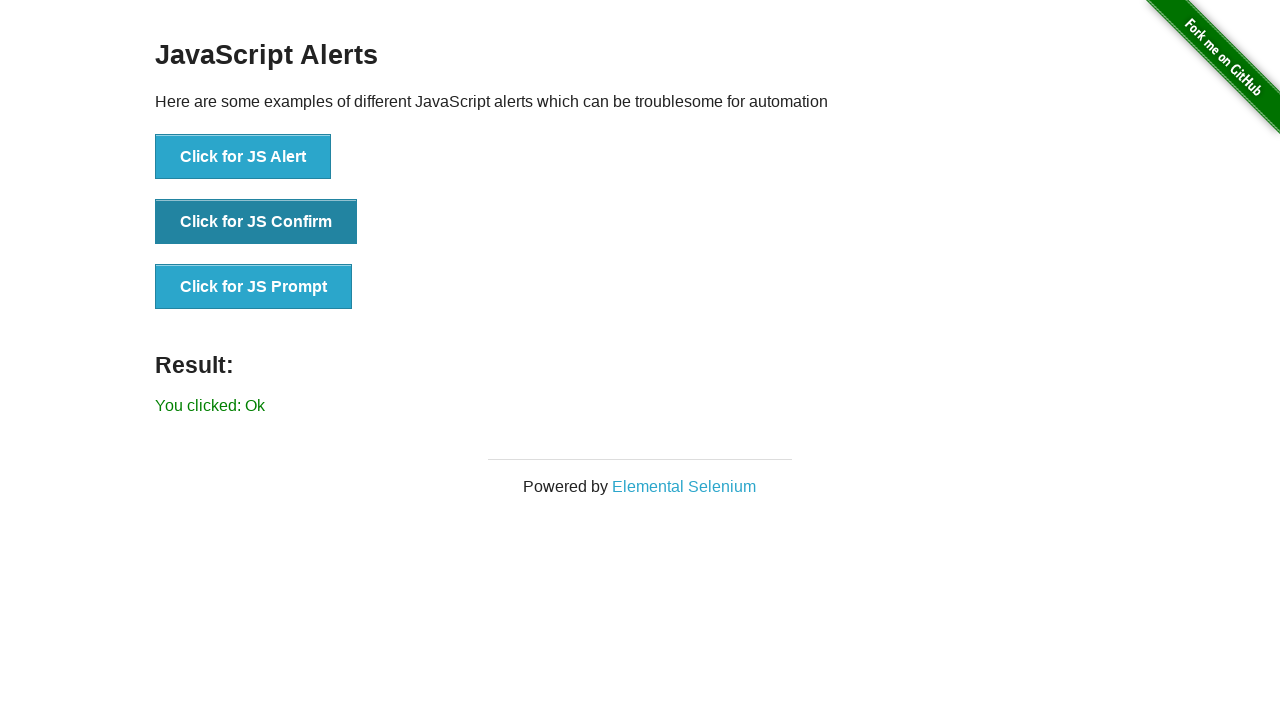

Set up dialog handler to accept prompt dialog with 'Data' text
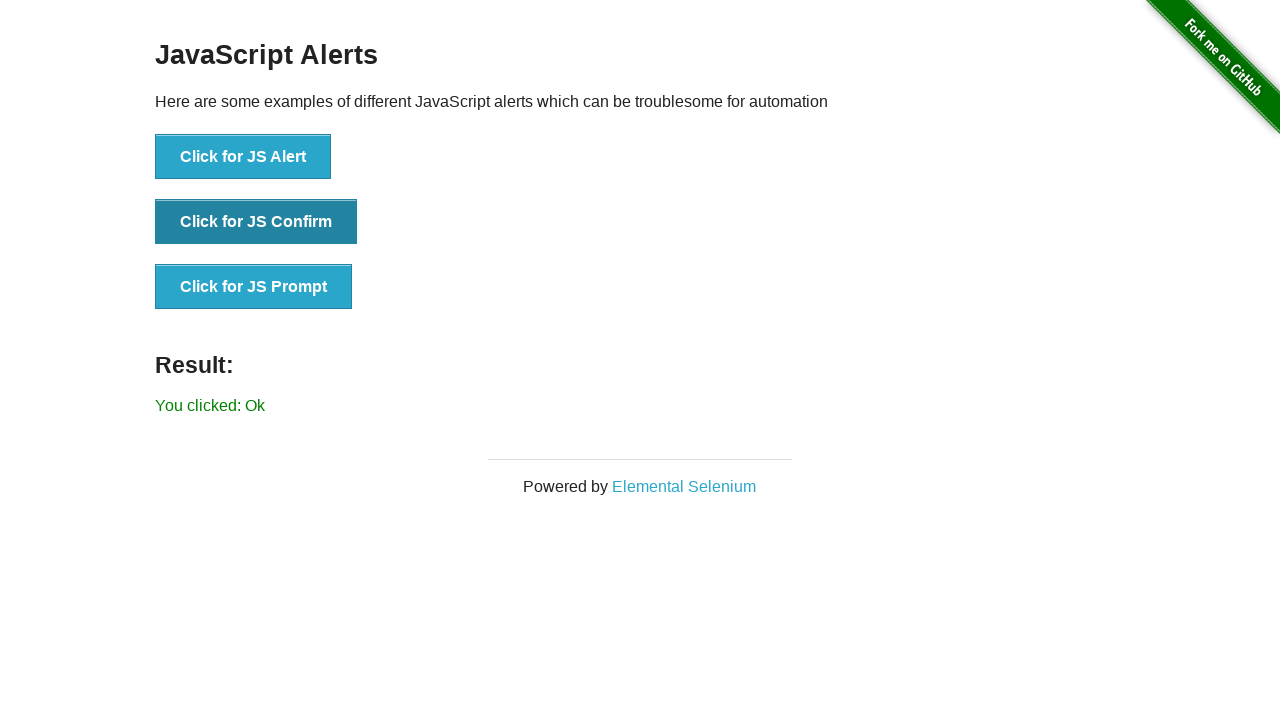

Clicked button to trigger prompt dialog and accepted with 'Data' at (254, 287) on xpath=//*[@id="content"]/div/ul/li[3]/button
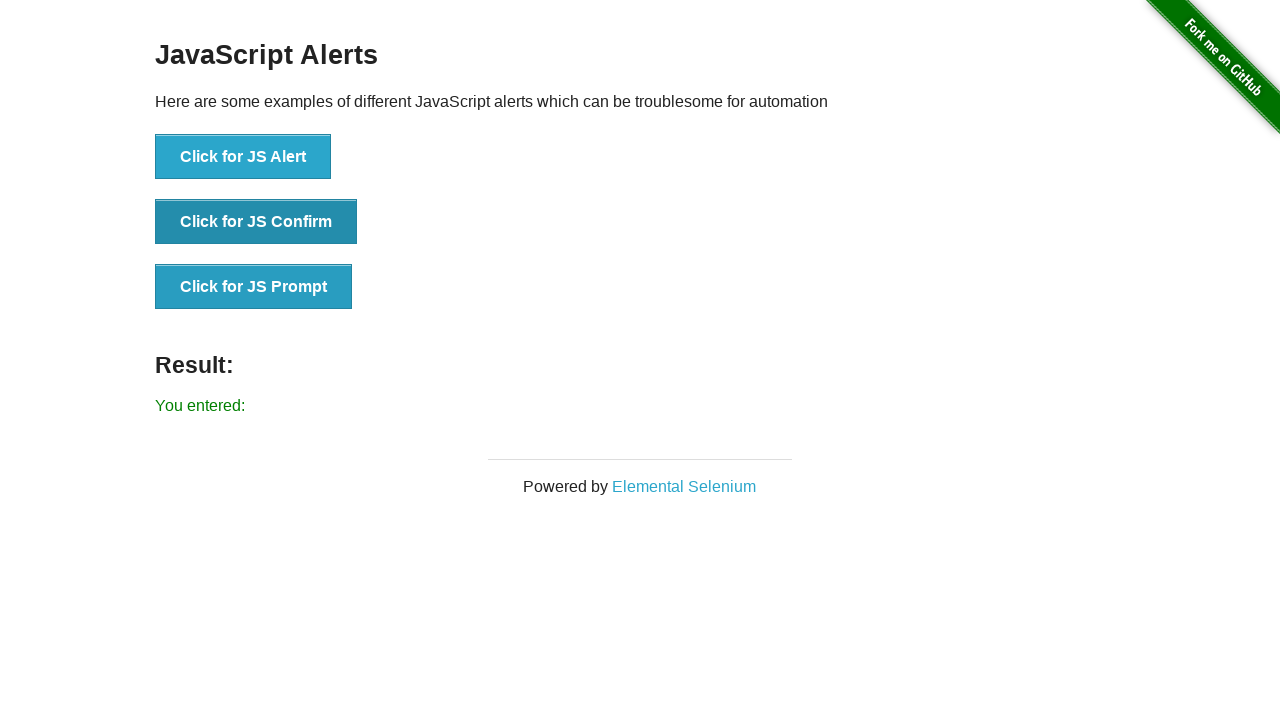

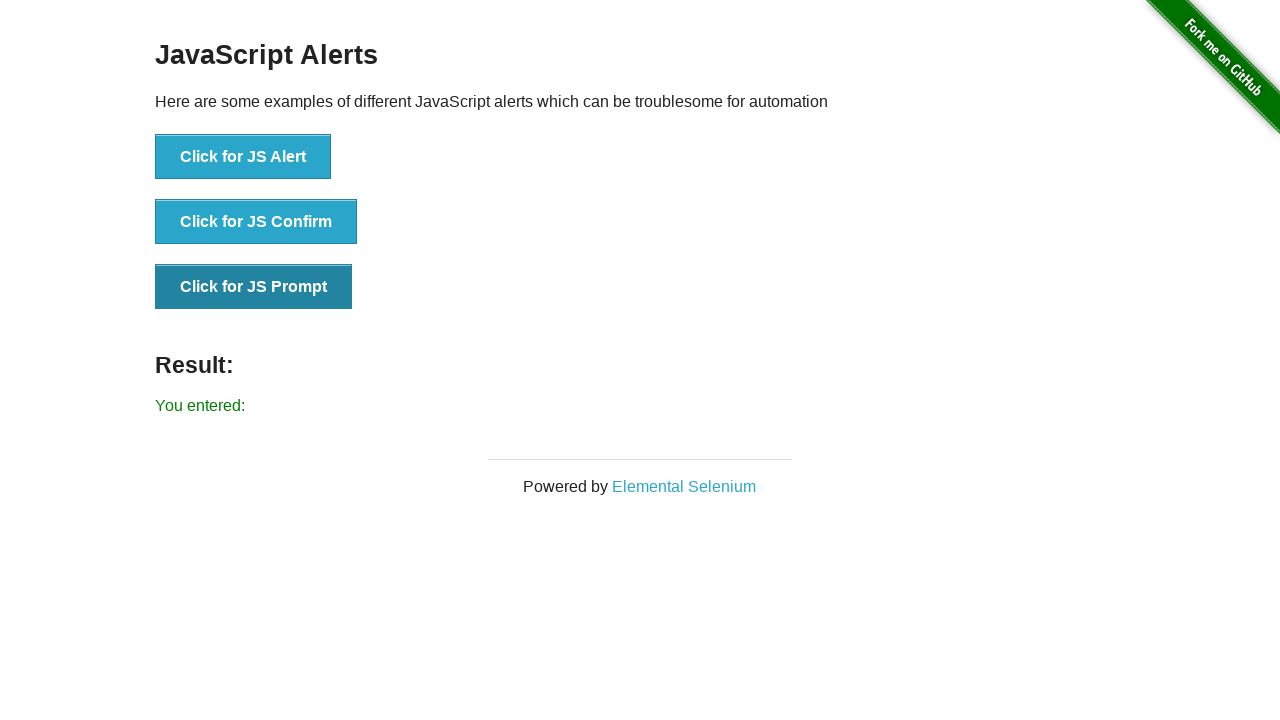